Navigates to find a park page, clicks on the city search field, and verifies the suggestion dropdown with current location option is displayed.

Starting URL: https://bcparks.ca/

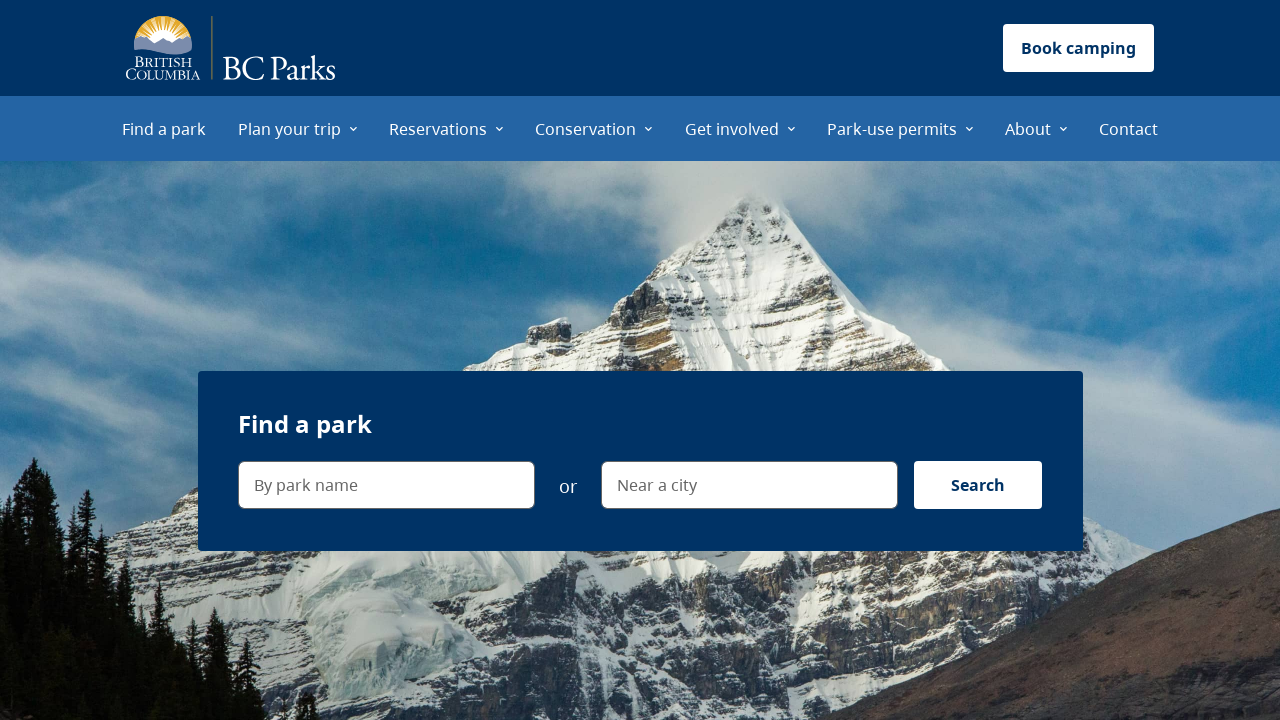

Clicked on 'Find a park' menu item at (164, 128) on internal:role=menuitem[name="Find a park"i]
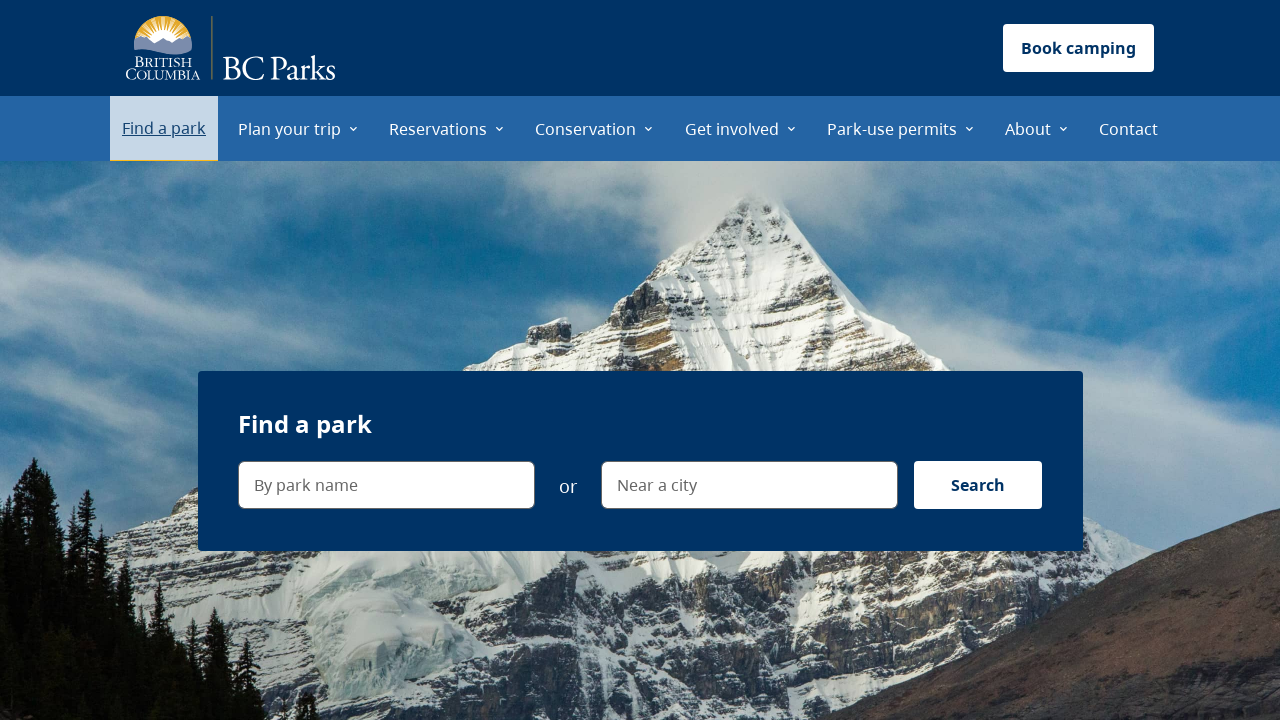

Page fully loaded (networkidle)
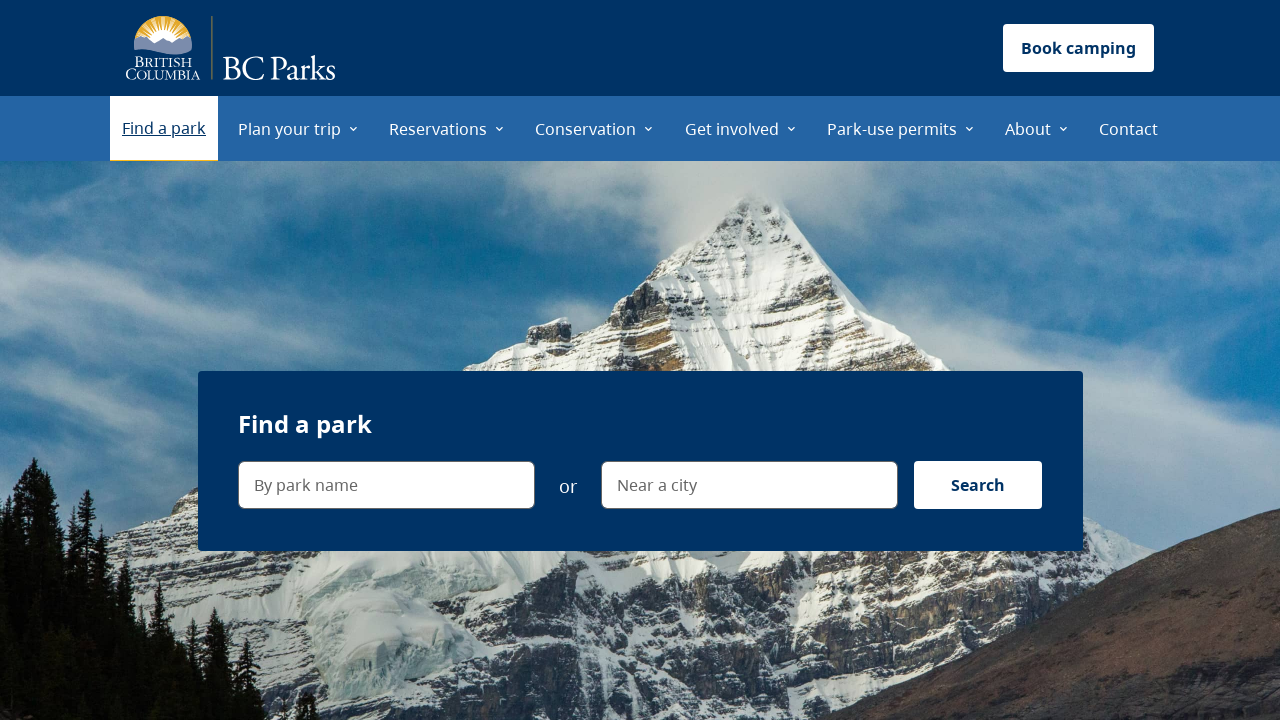

Clicked on 'Near a city' search field at (906, 210) on internal:label="Near a city"i
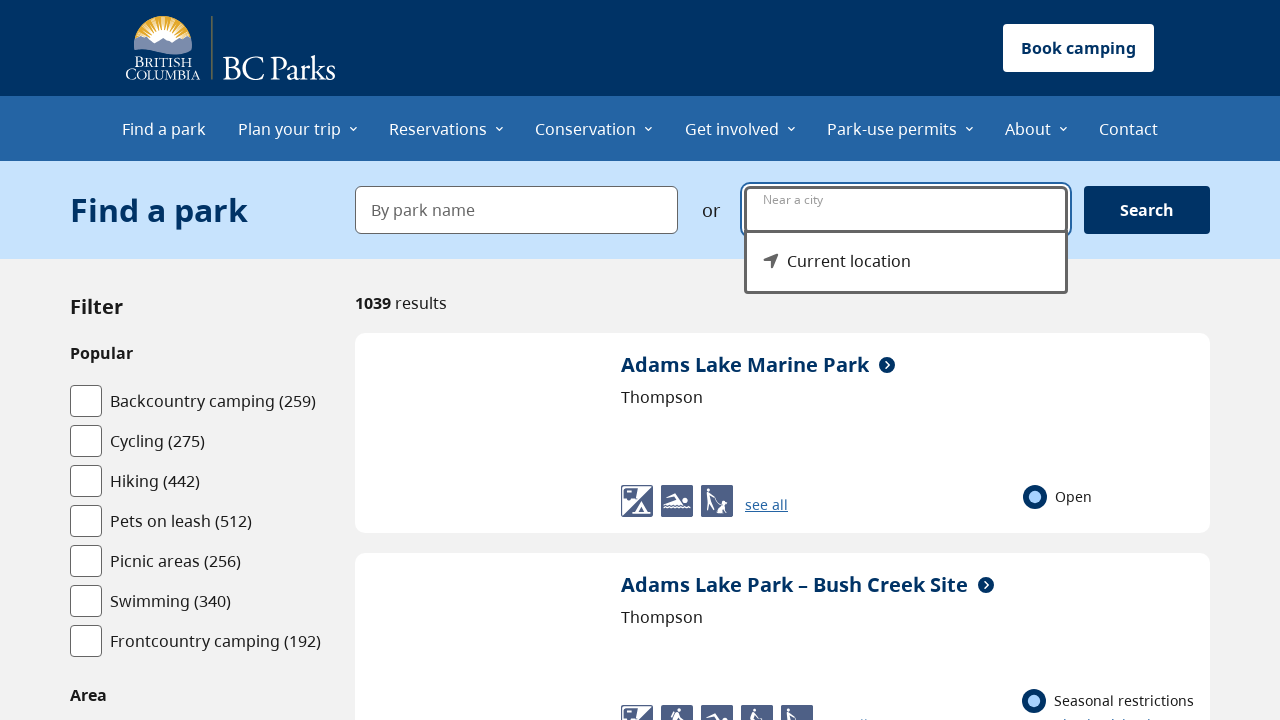

Suggestion dropdown menu became visible
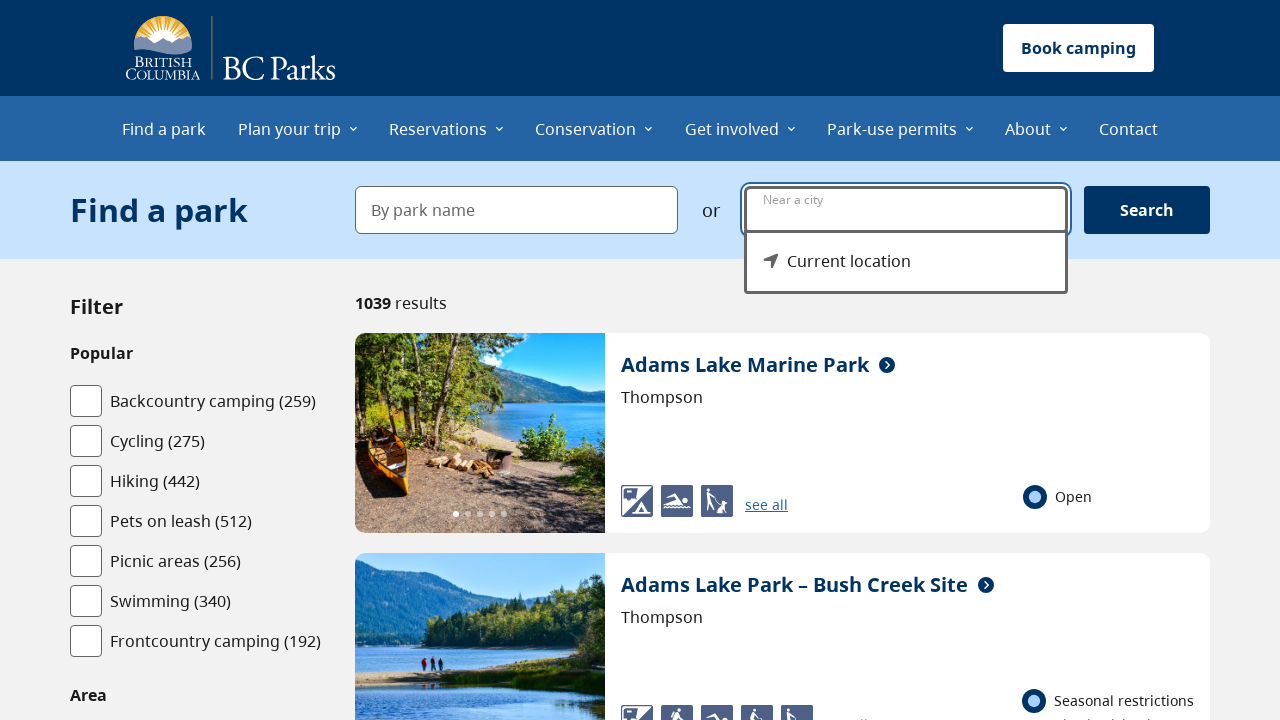

Verified 'Current location' option is displayed in suggestion dropdown
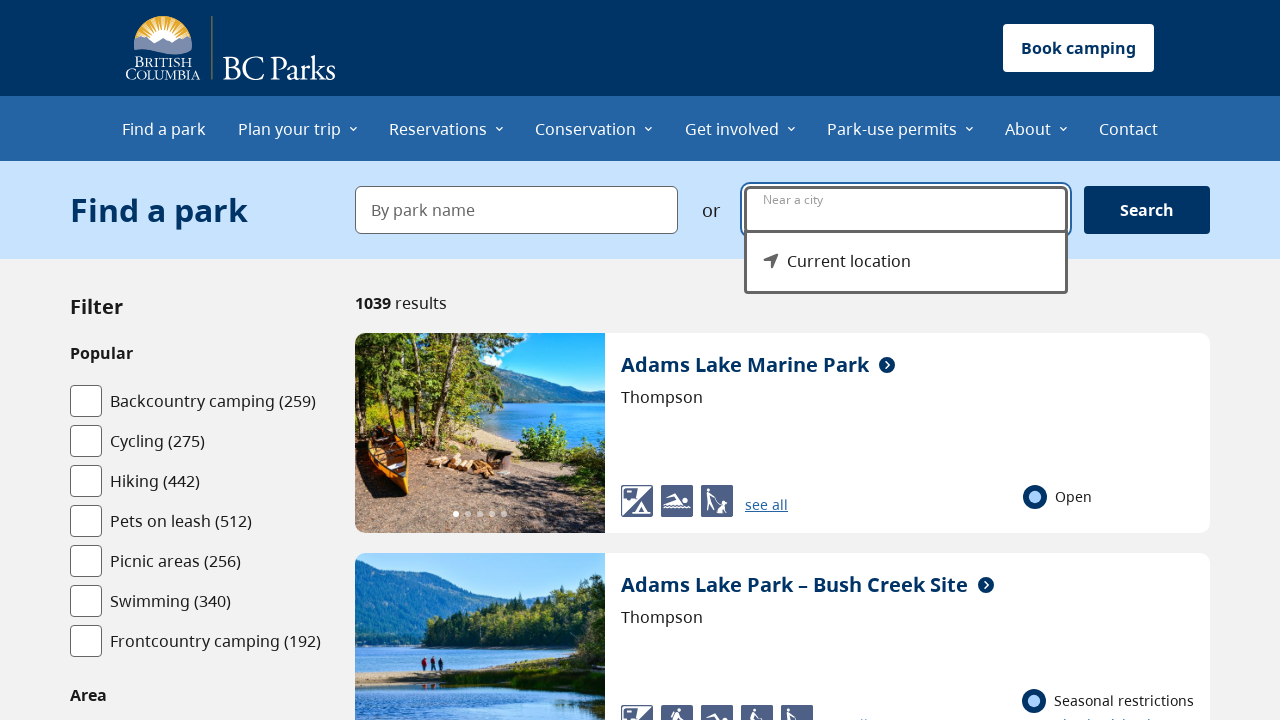

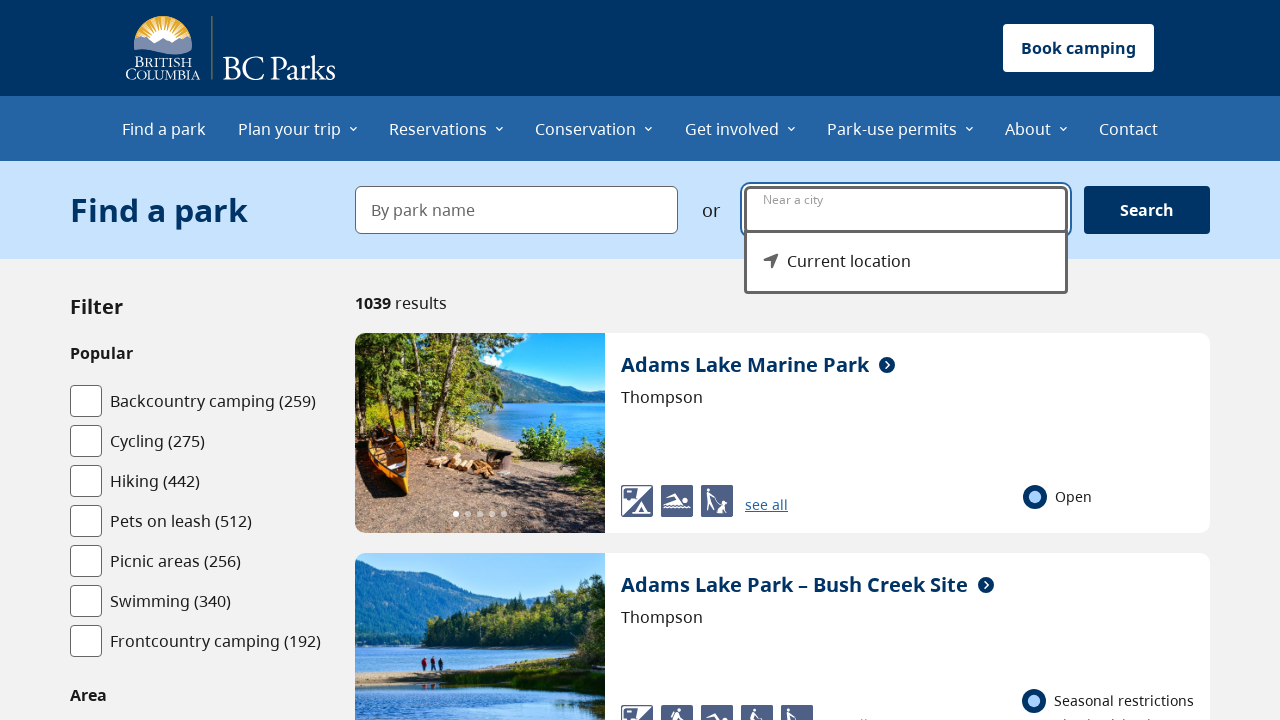